Navigates to the Skillbox learning platform homepage and verifies the page loads successfully

Starting URL: https://go.skillbox.ru/

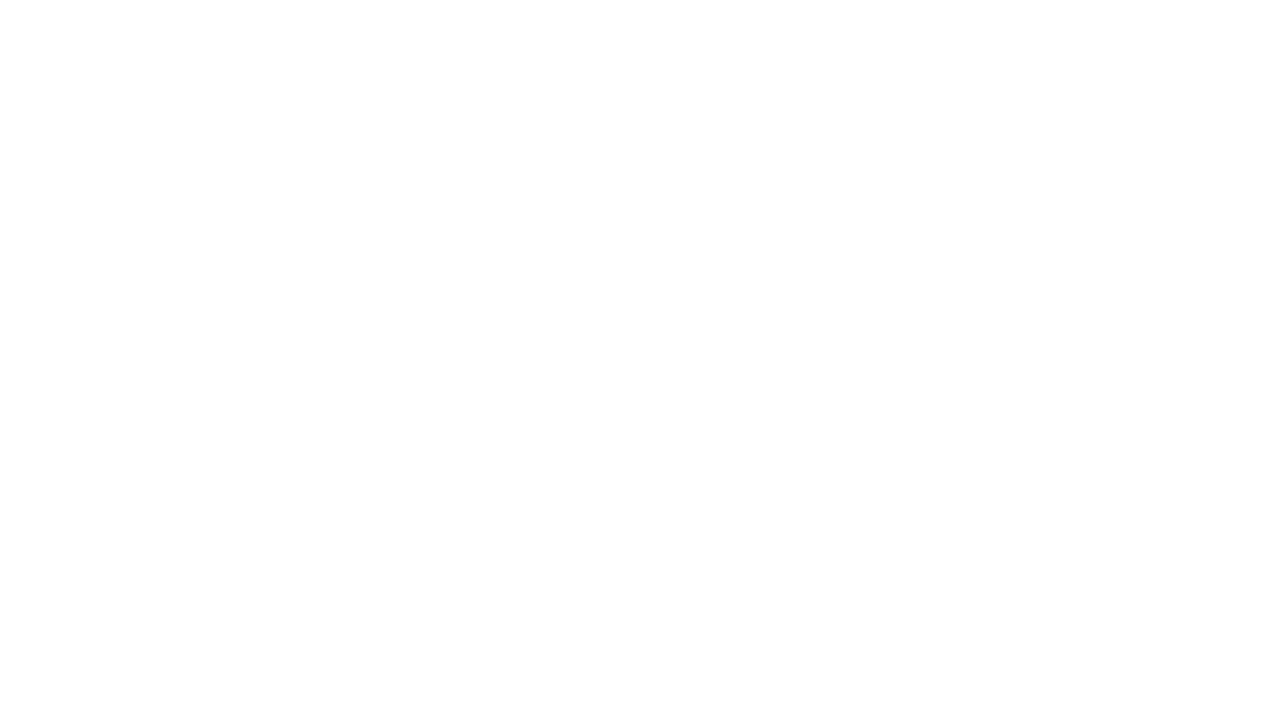

Waited for page DOM to load
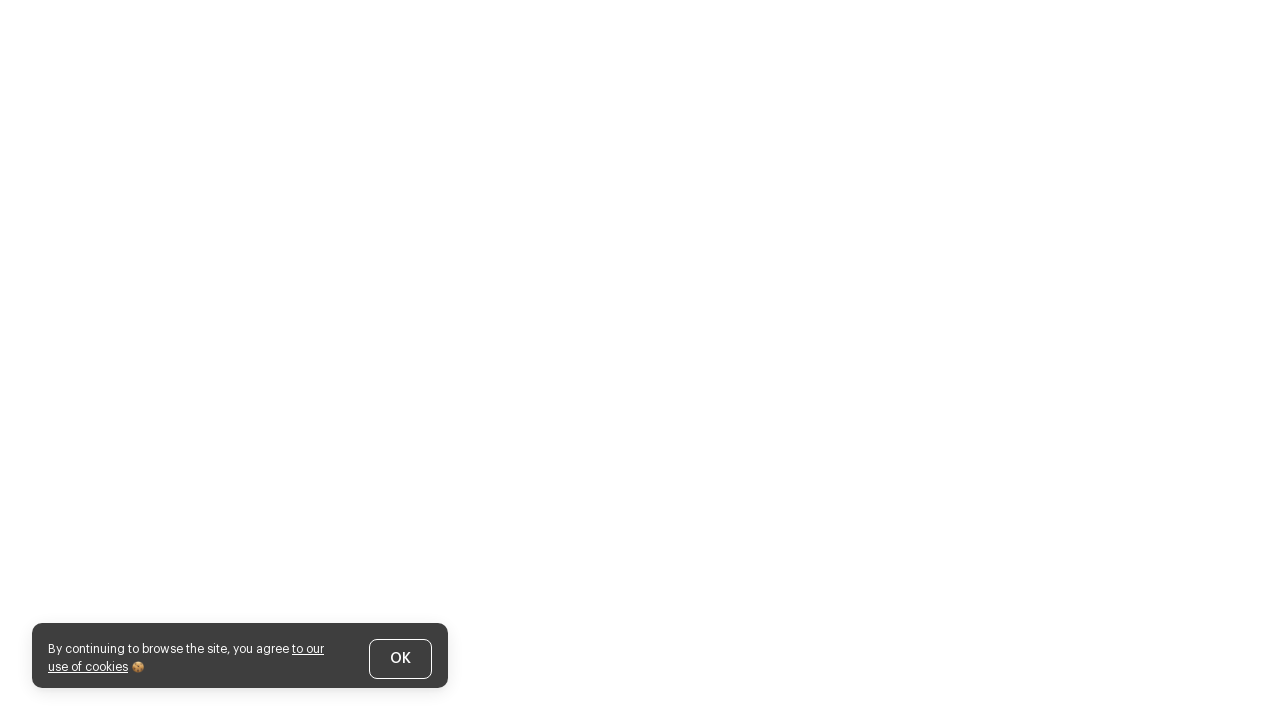

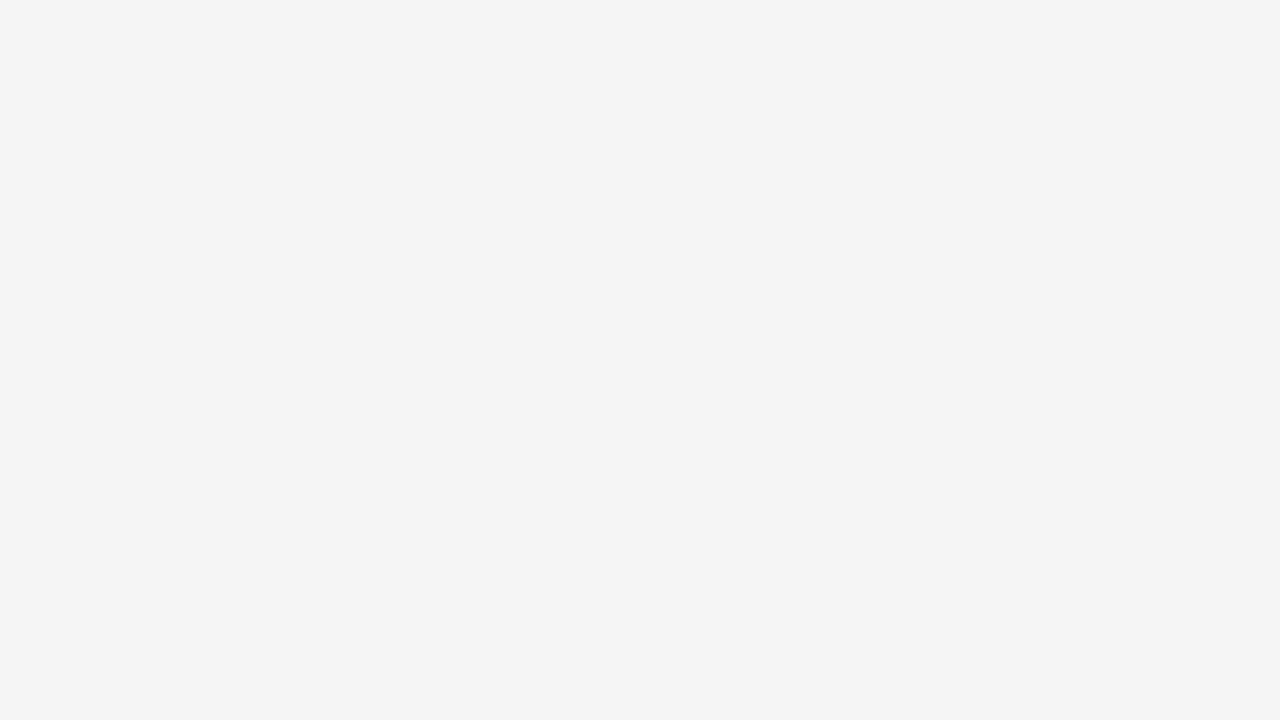